Tests clicking on a blinking text link element

Starting URL: https://rahulshettyacademy.com/AutomationPractice/

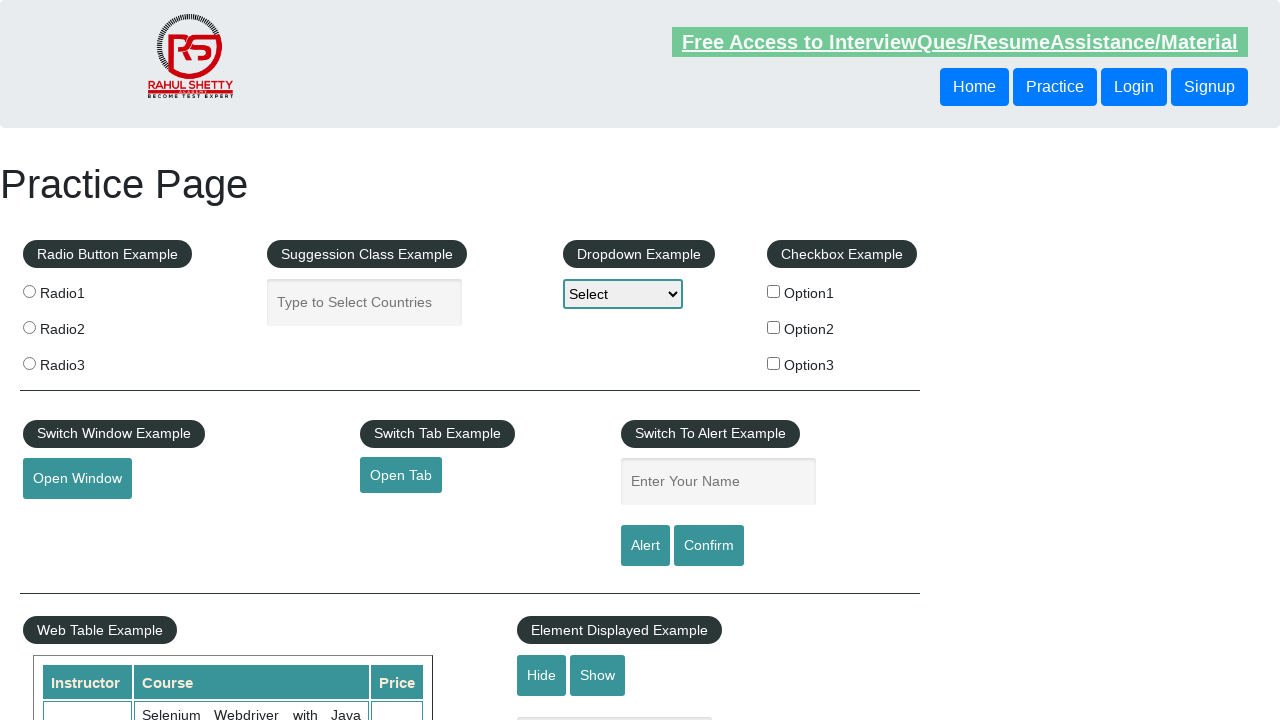

Located blinking text free access link element
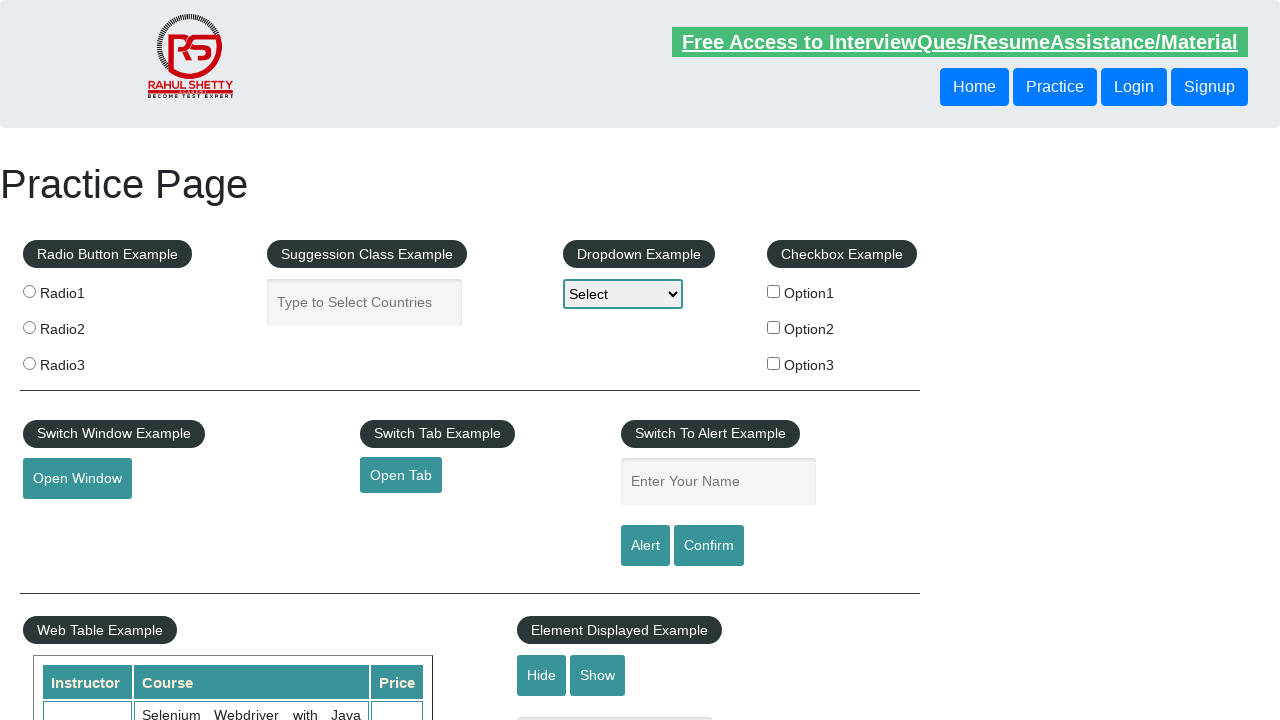

Clicked on the blinking text free access link at (960, 42) on .blinkingText >> nth=0
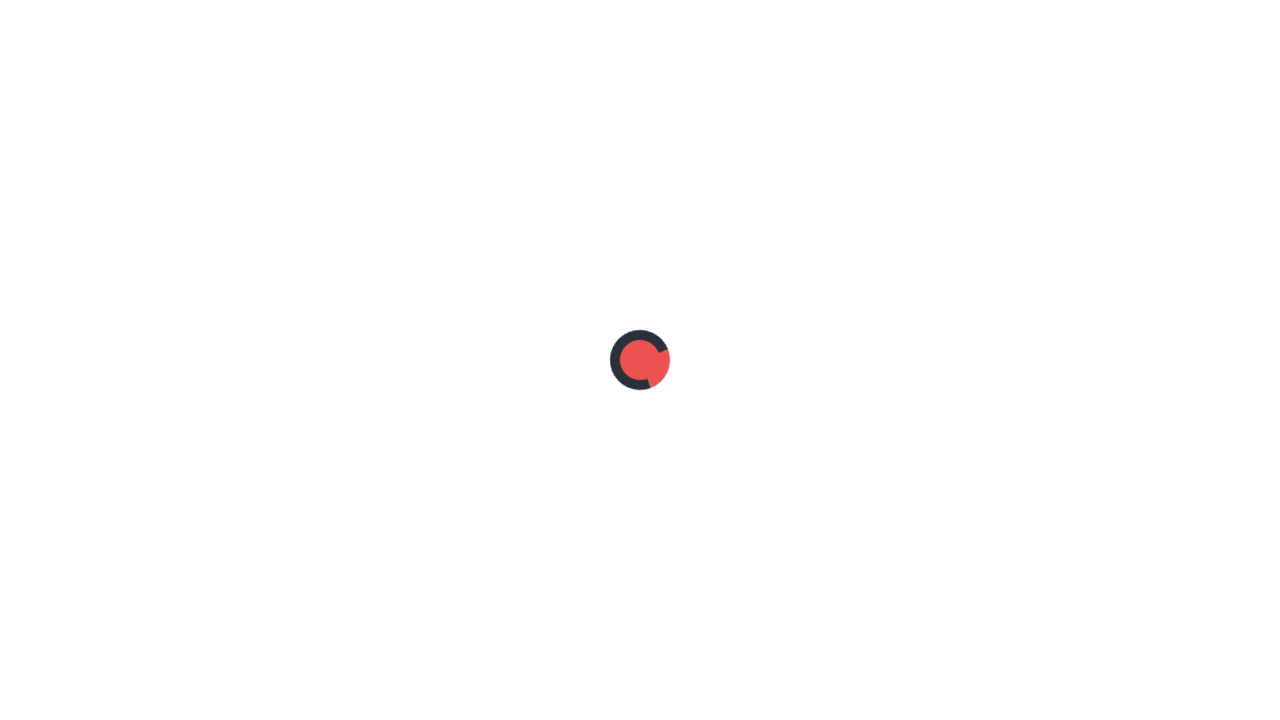

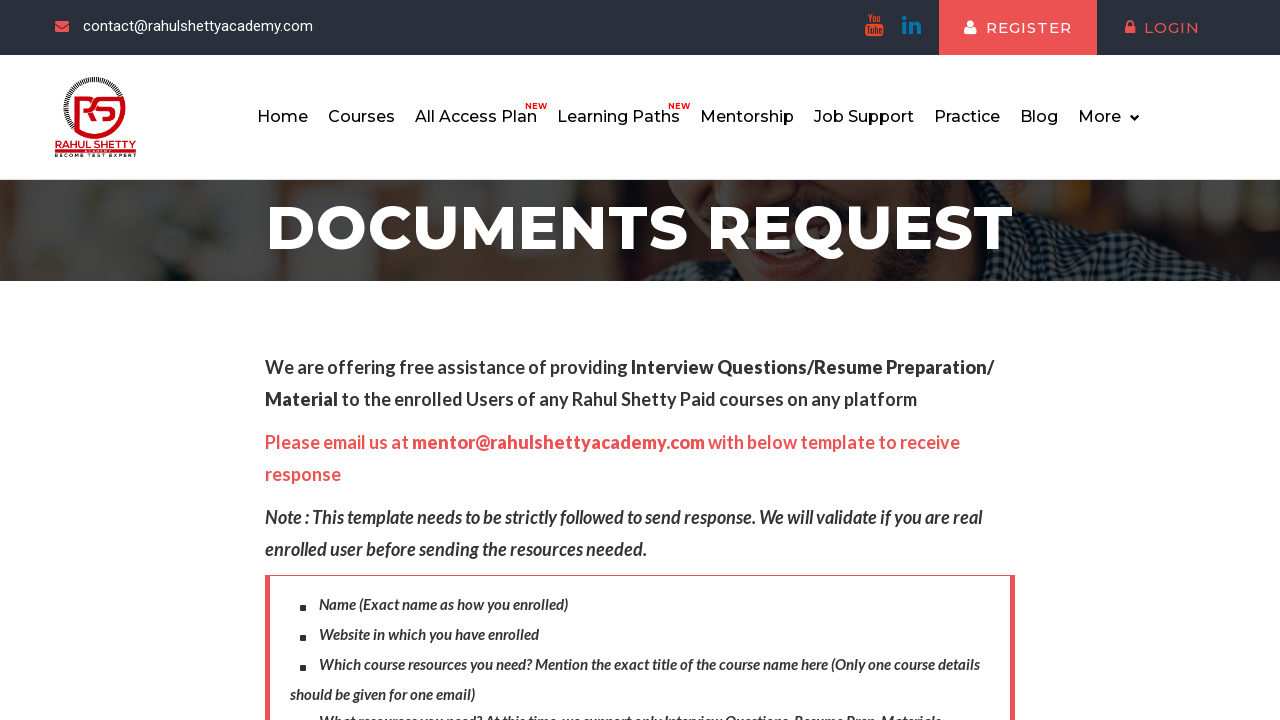